Solves a math problem on a form by calculating a value, filling the answer field, selecting checkboxes and radio buttons, and submitting the form

Starting URL: http://suninjuly.github.io/math.html

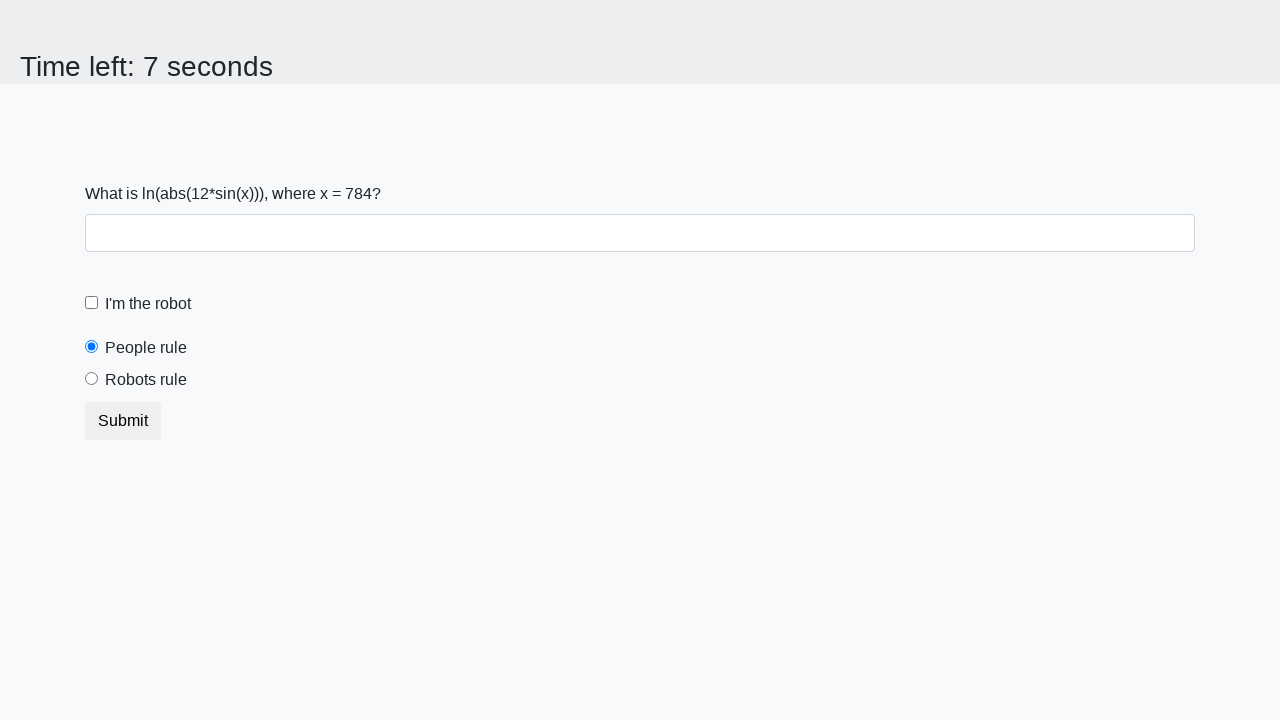

Retrieved the input value from the page
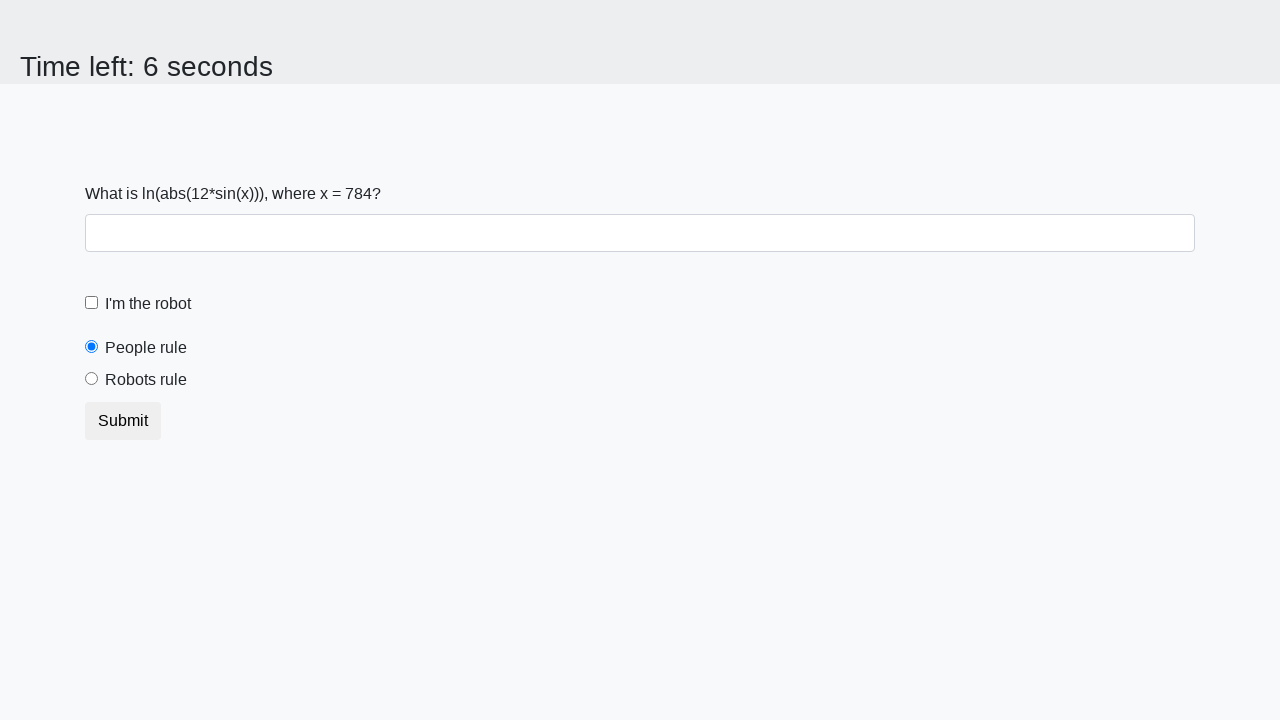

Calculated the math formula result
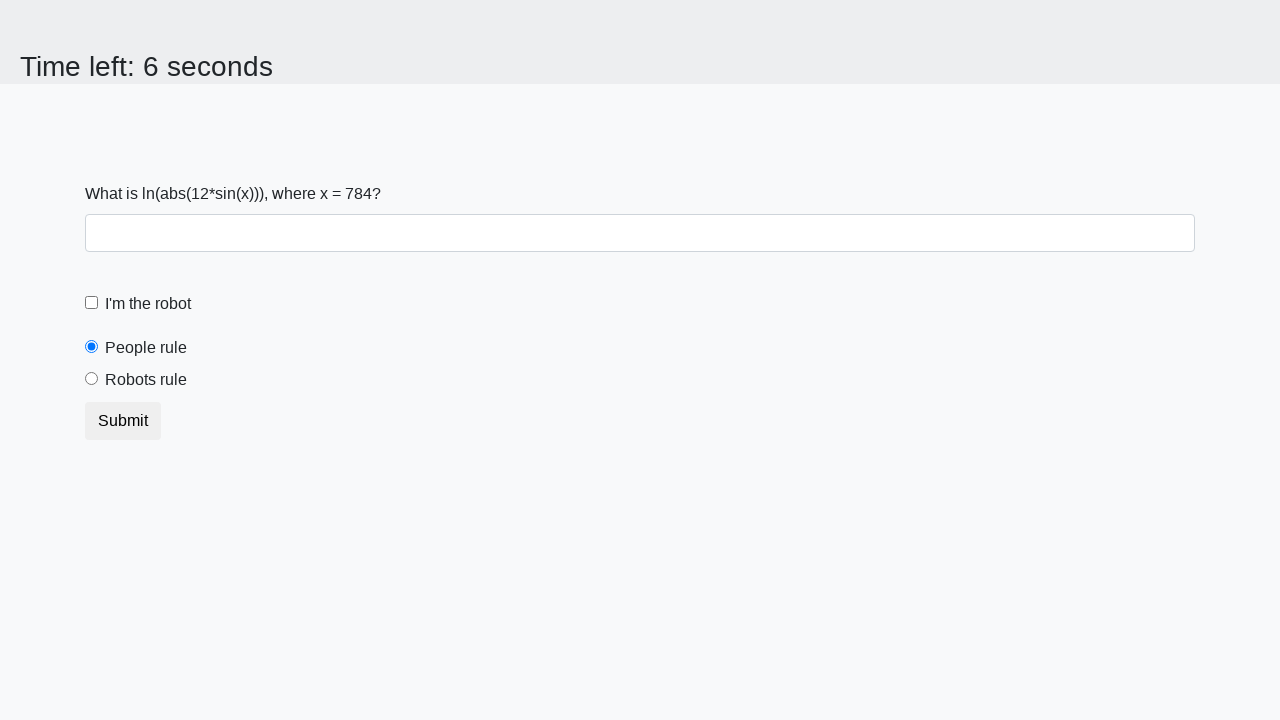

Filled the answer field with calculated value on #answer
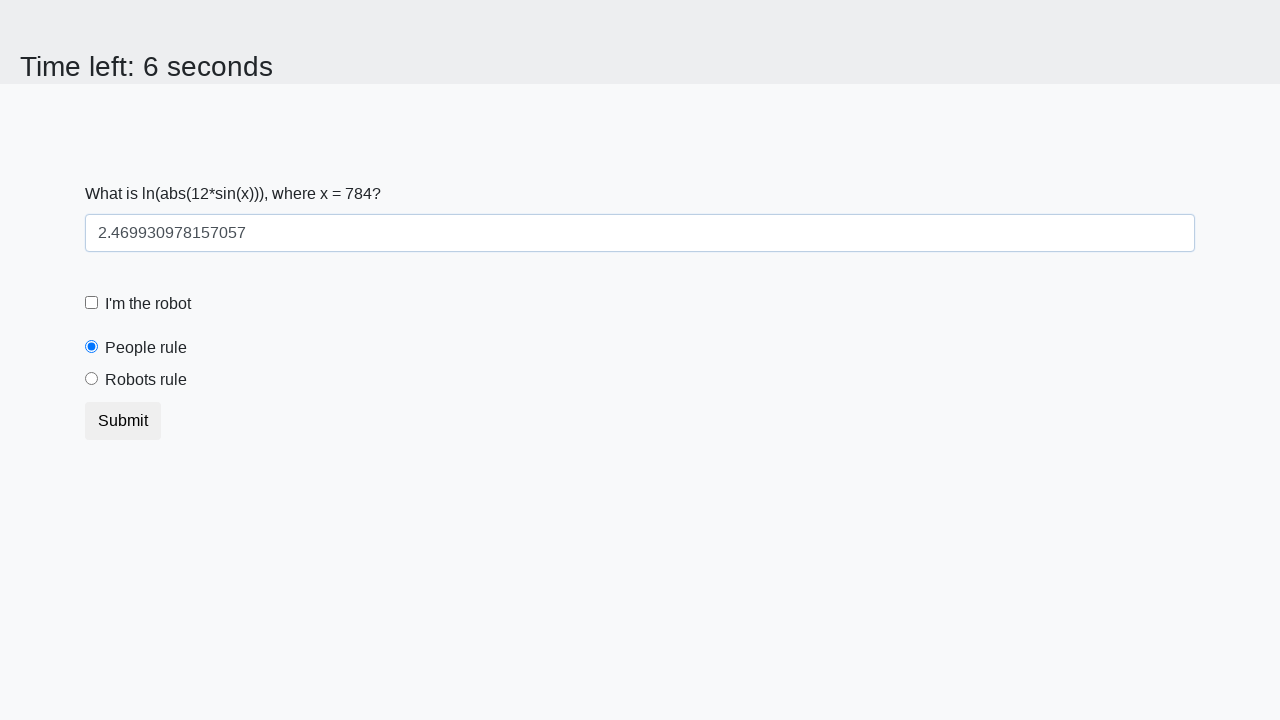

Checked the robot checkbox at (92, 303) on #robotCheckbox
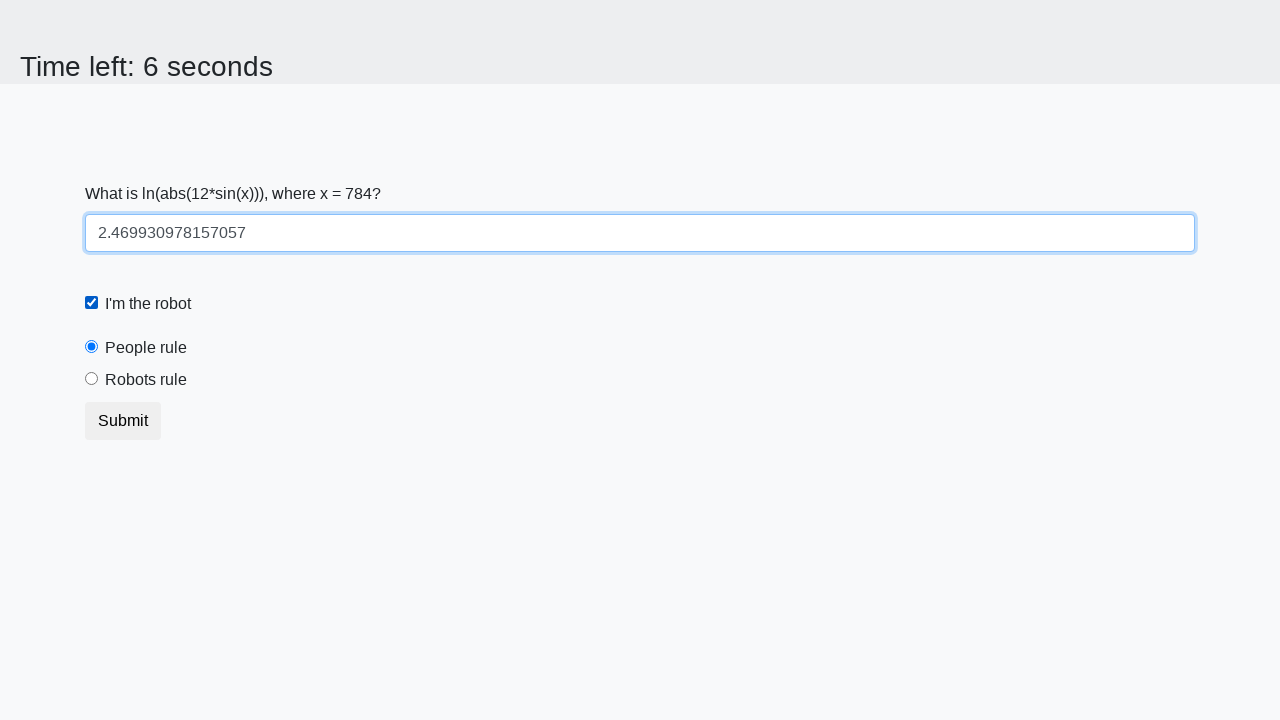

Selected the robots rule radio button at (92, 379) on #robotsRule
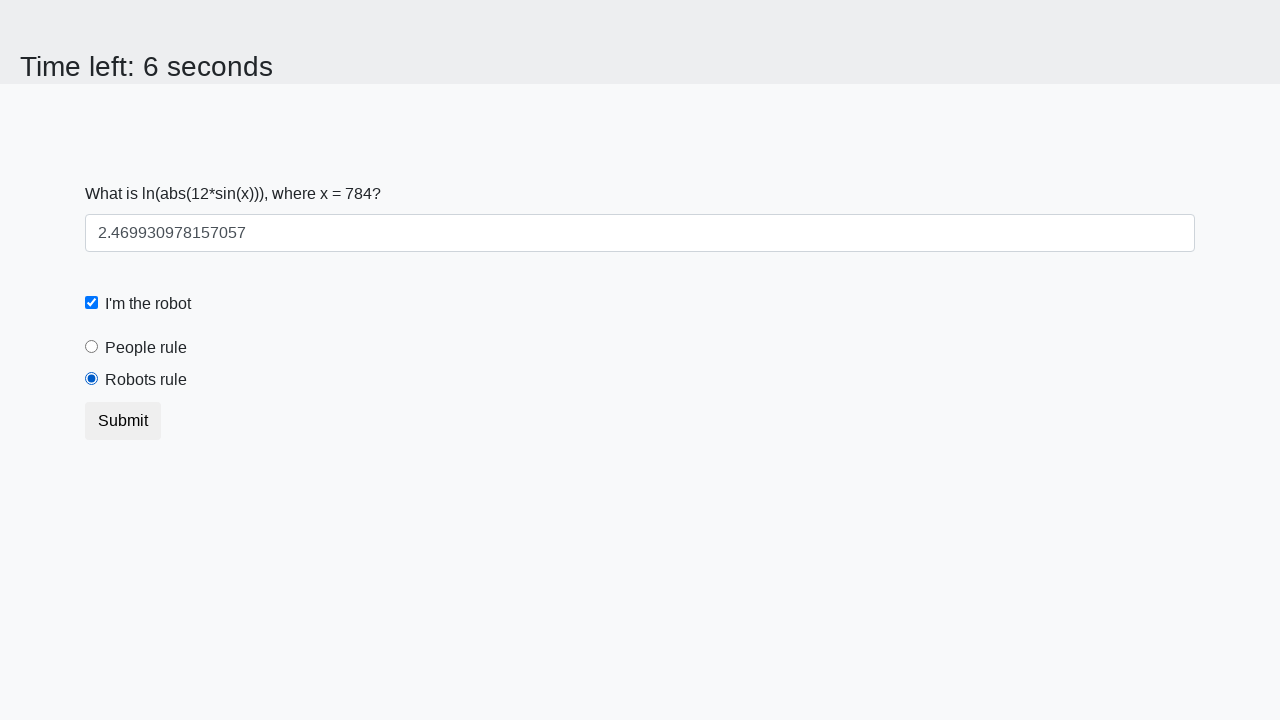

Scrolled submit button into view
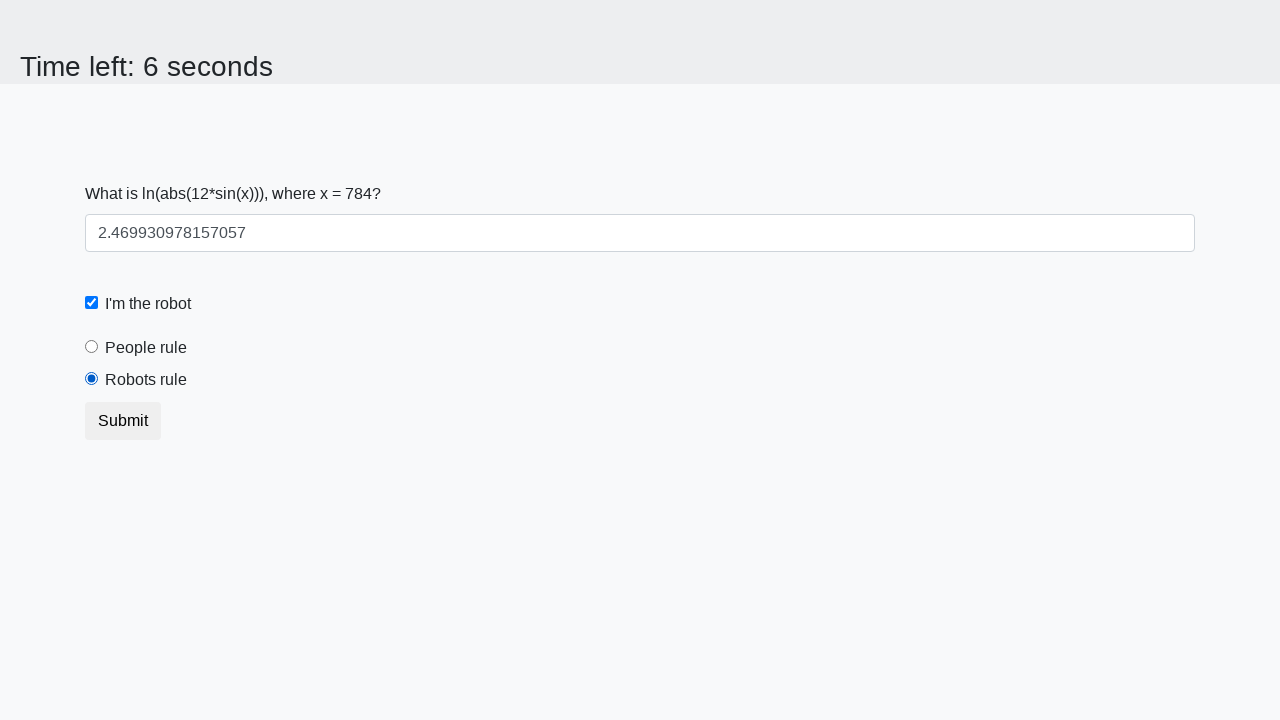

Clicked the submit button at (123, 421) on button
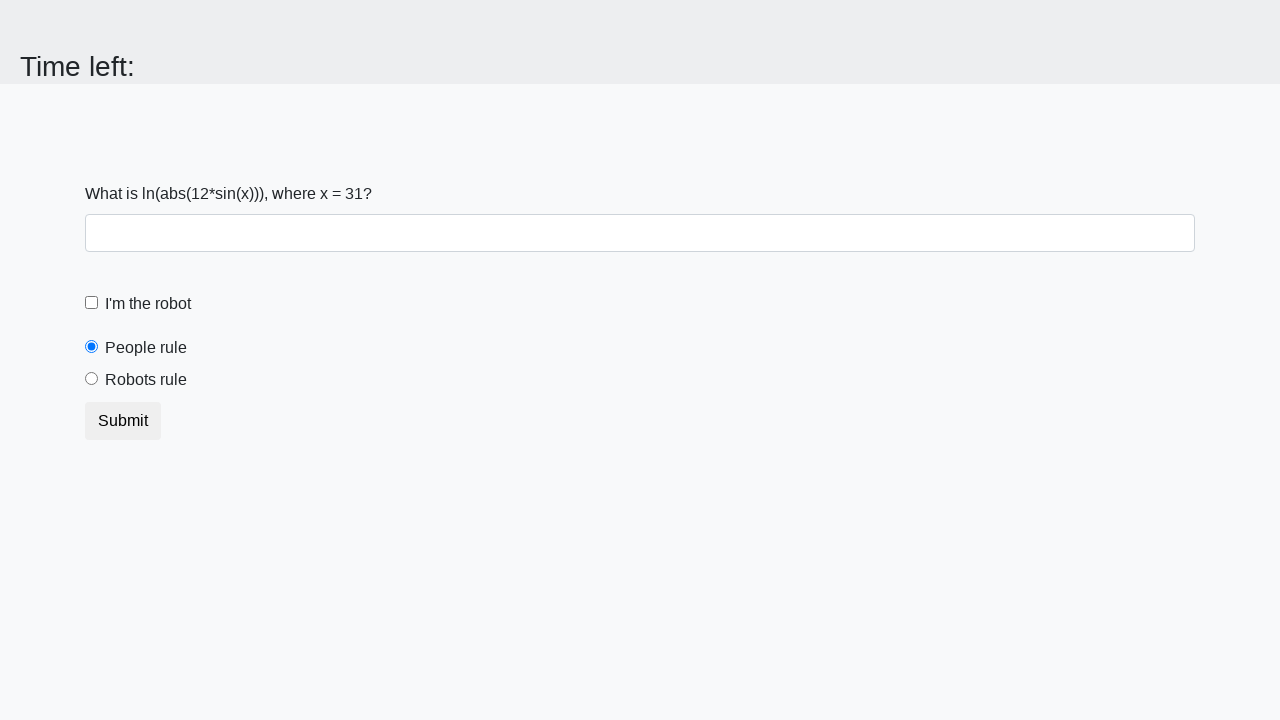

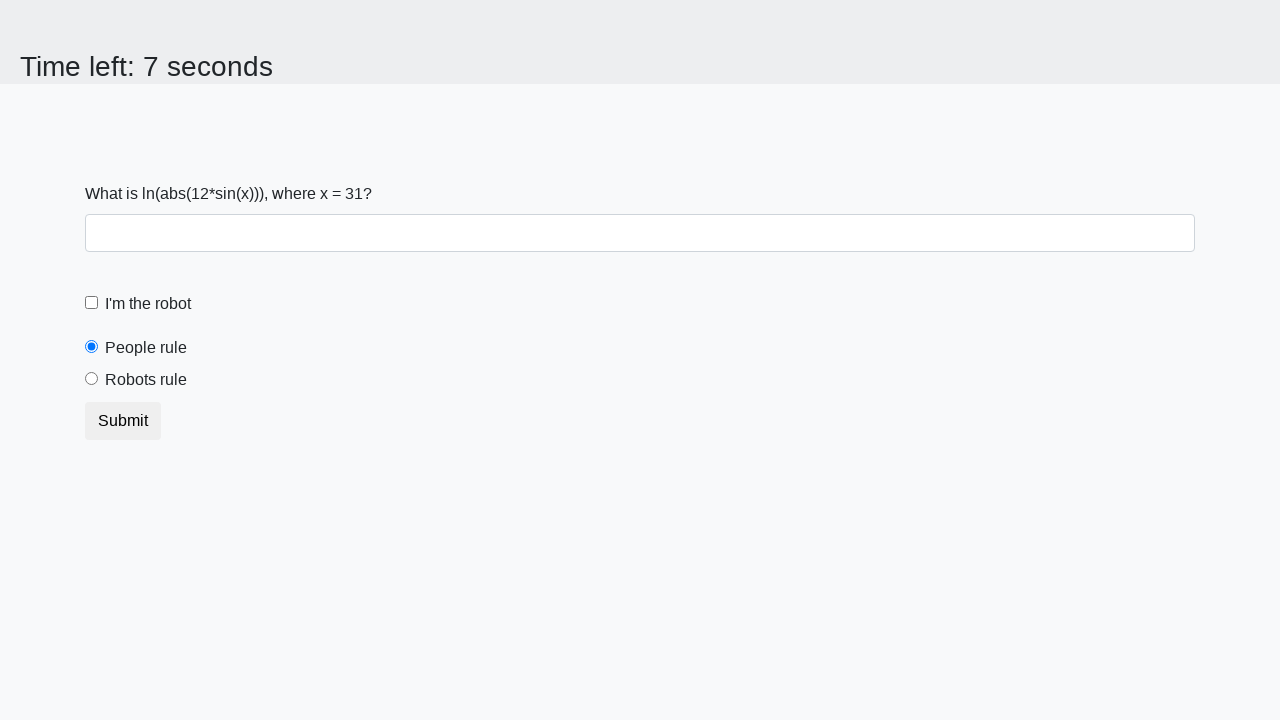